Tests menu transition by hovering over one menu item, verifying its submenu appears, then hovering over another menu item and verifying the first submenu hides while the second appears.

Starting URL: https://osstep.github.io/action_hover

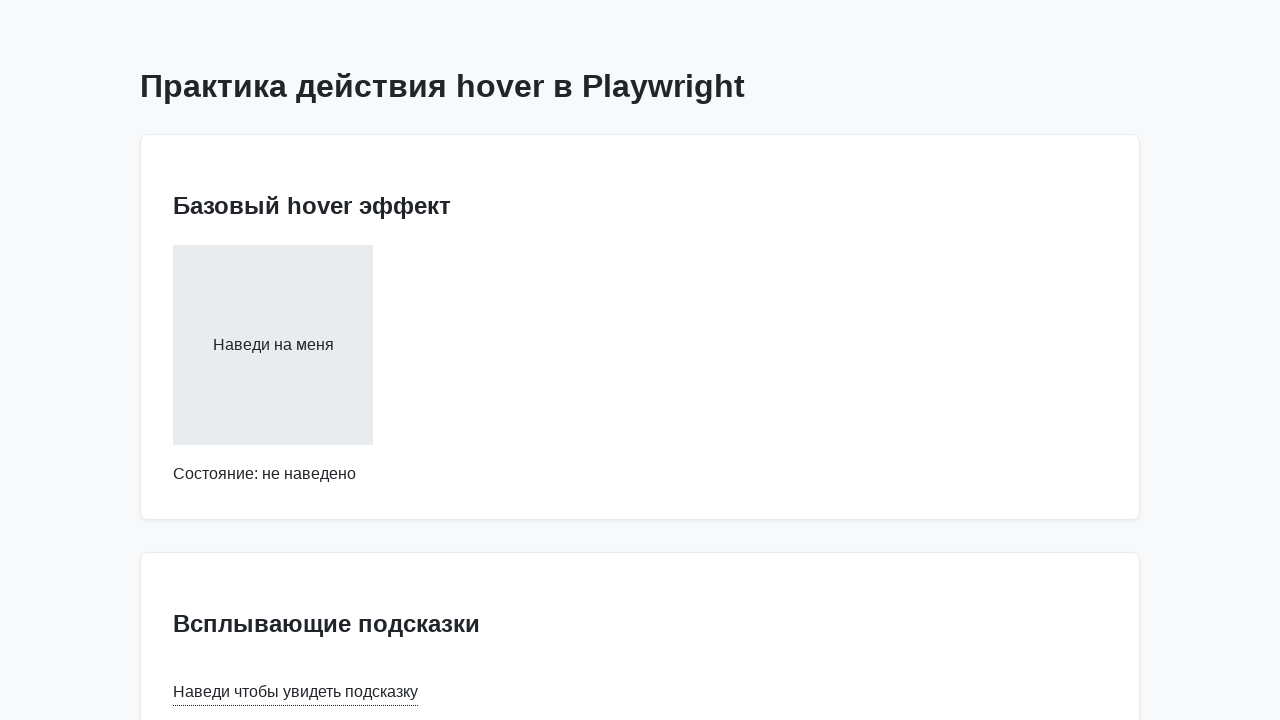

Located first menu item 'Меню 1'
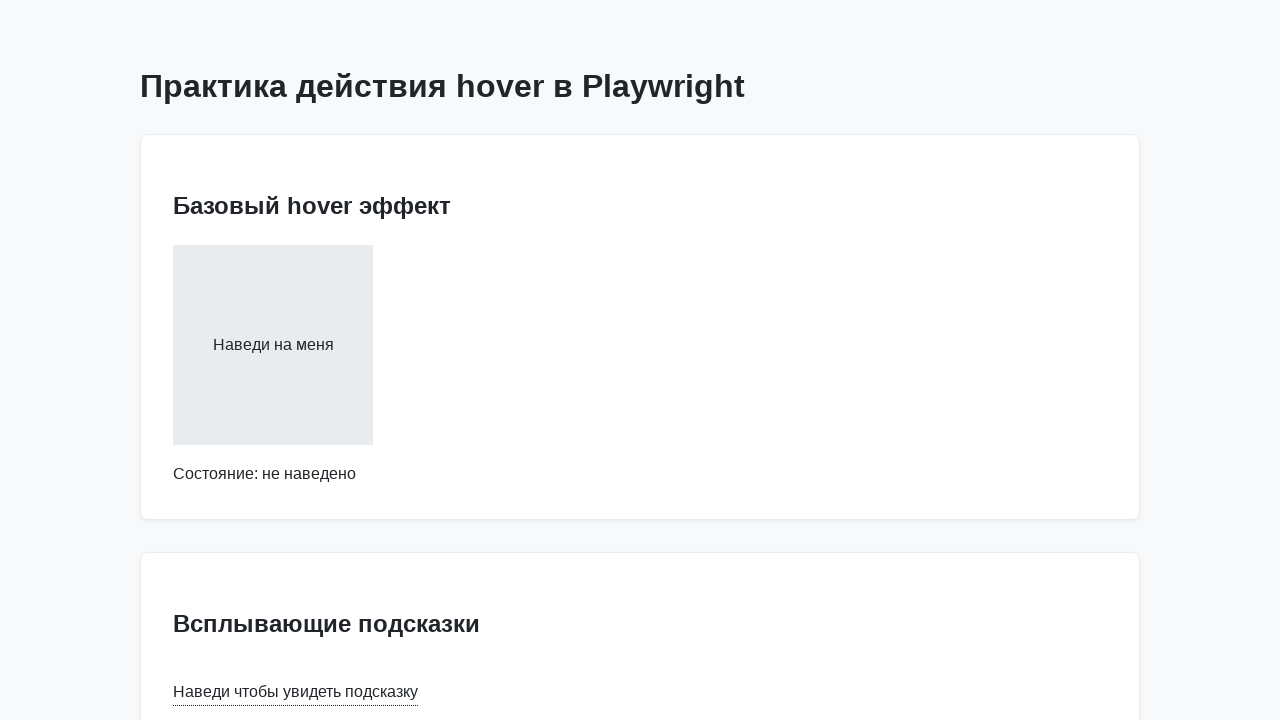

Located second menu item 'Меню 2'
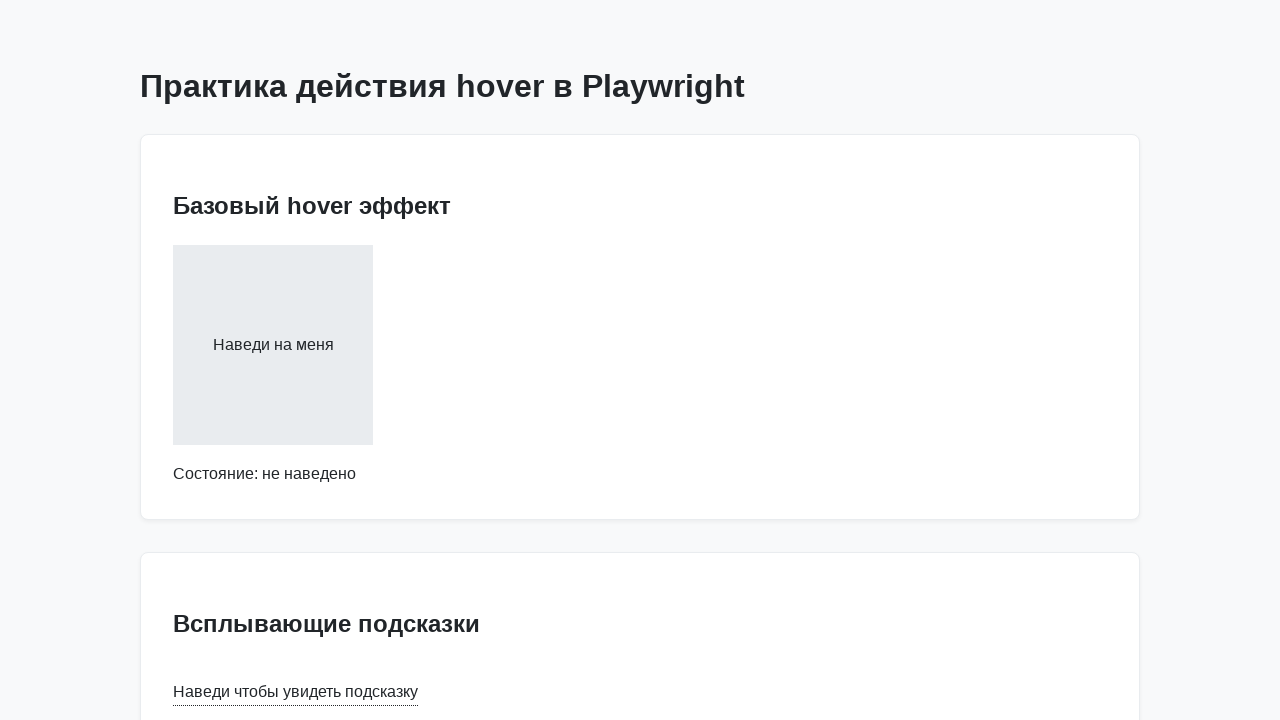

Located first submenu 'Подменю 1.1'
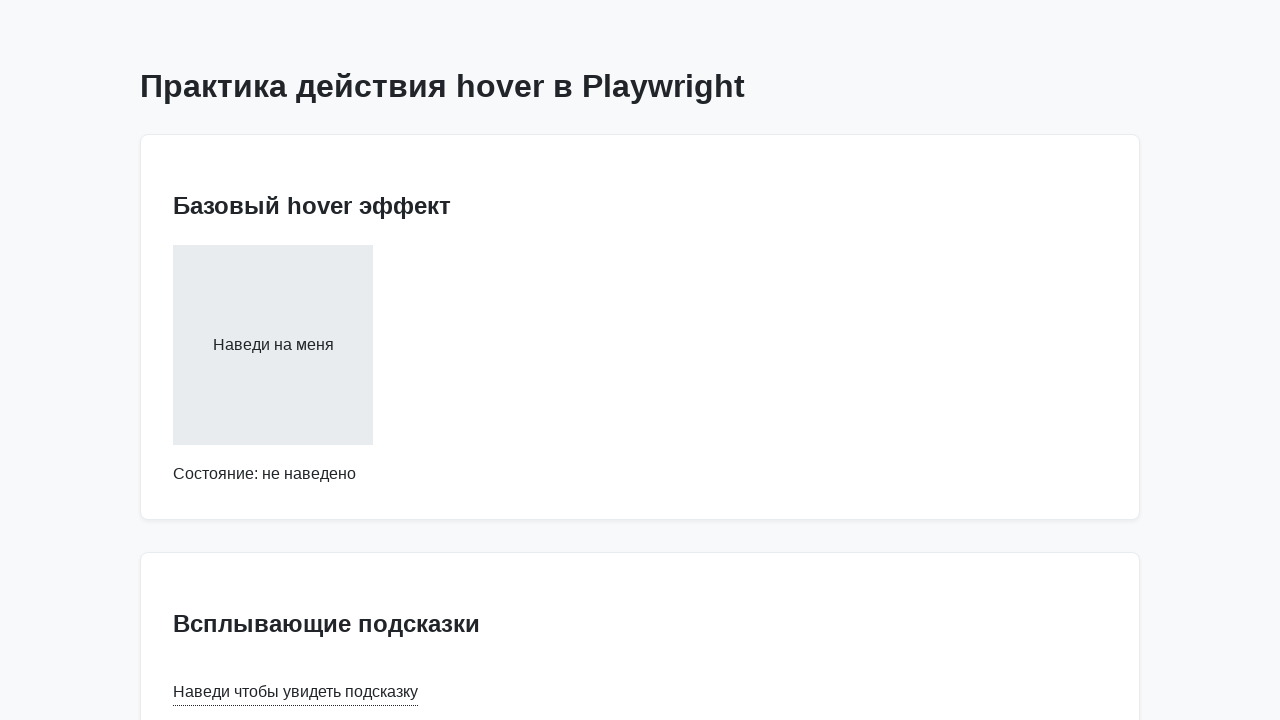

Located second submenu 'Подменю 2.1'
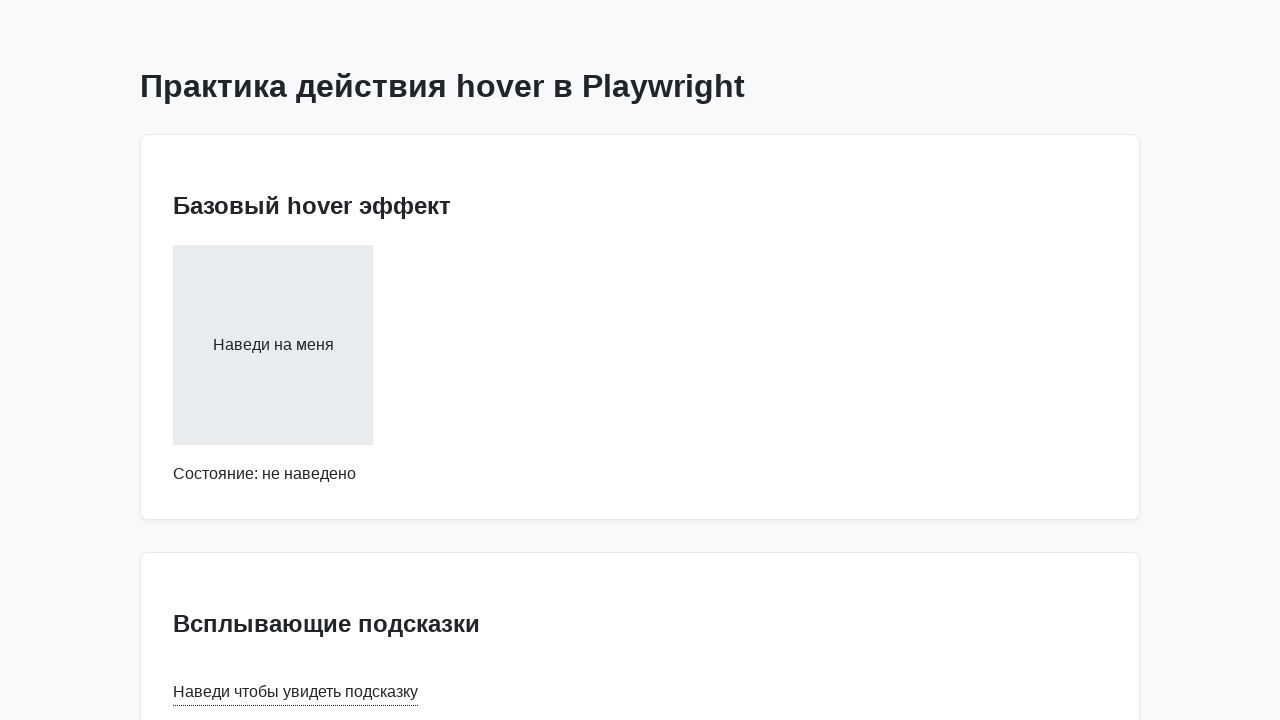

Hovered over first menu item 'Меню 1' at (640, 361) on internal:text="\u041c\u0435\u043d\u044e 1 \u041f\u043e\u0434\u043c\u0435\u043d\u
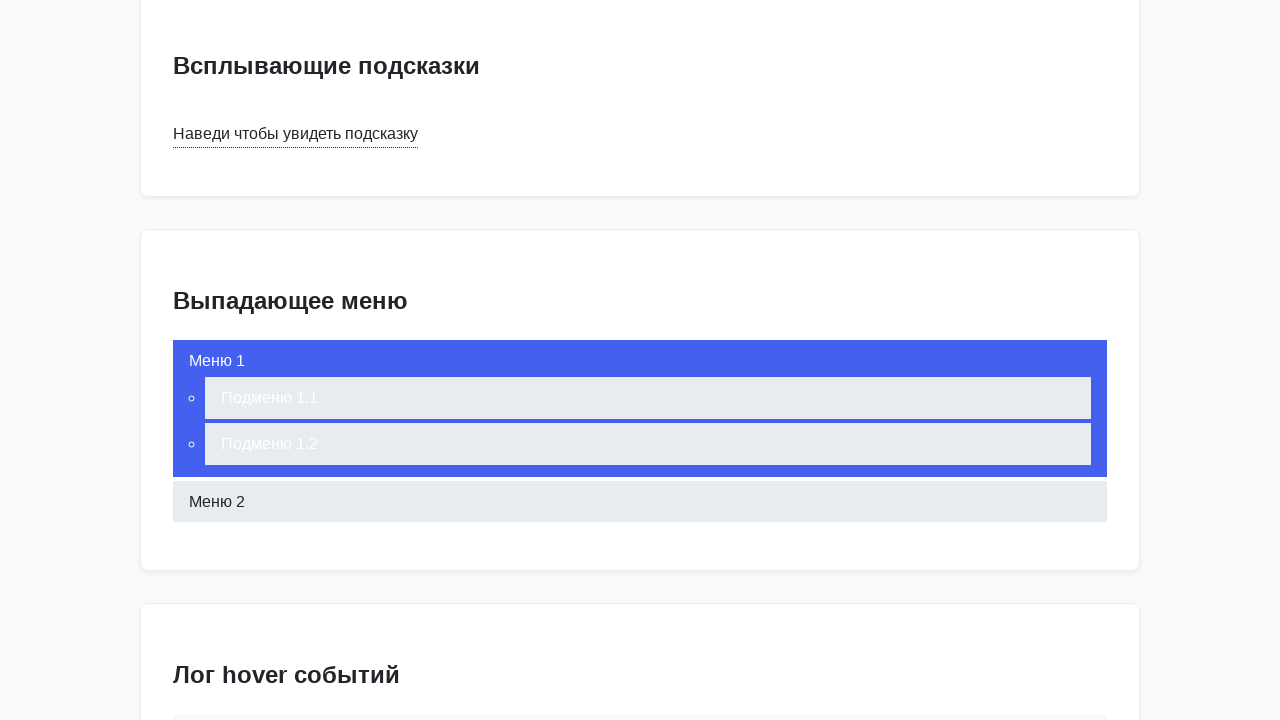

First submenu 'Подменю 1.1' appeared
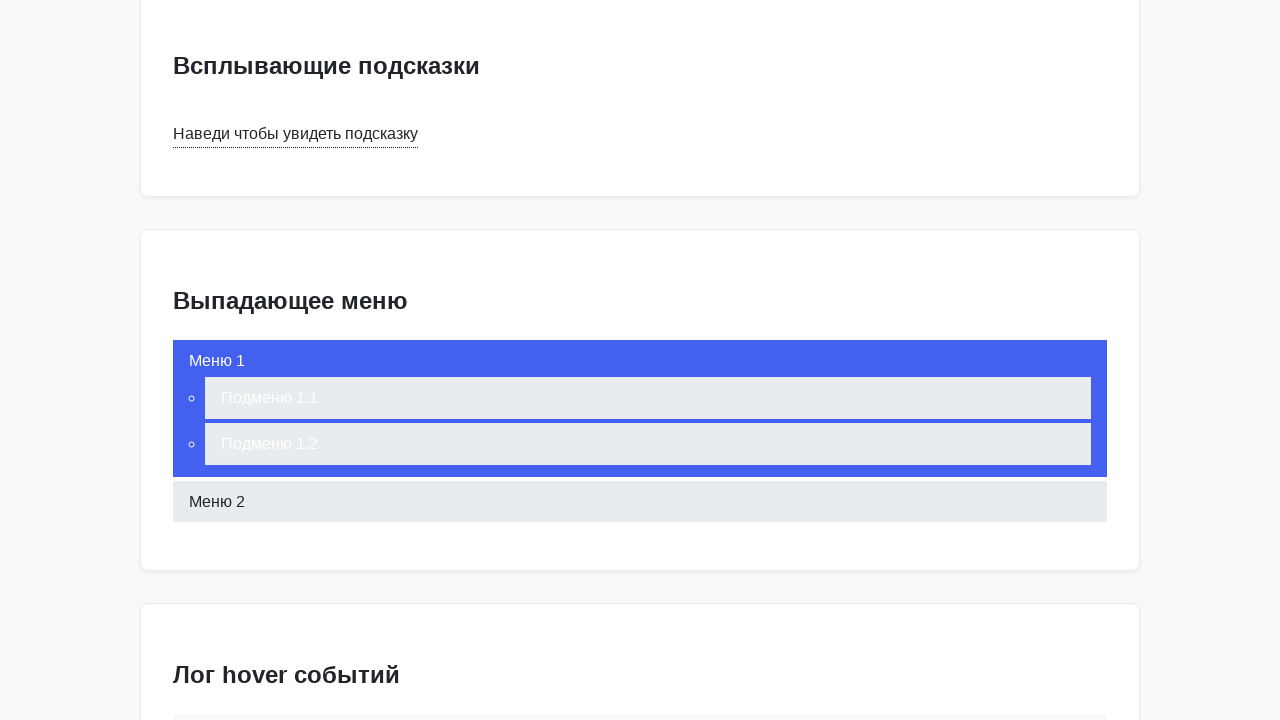

Hovered over second menu item 'Меню 2' at (640, 699) on internal:text="\u041c\u0435\u043d\u044e 2 \u041f\u043e\u0434\u043c\u0435\u043d\u
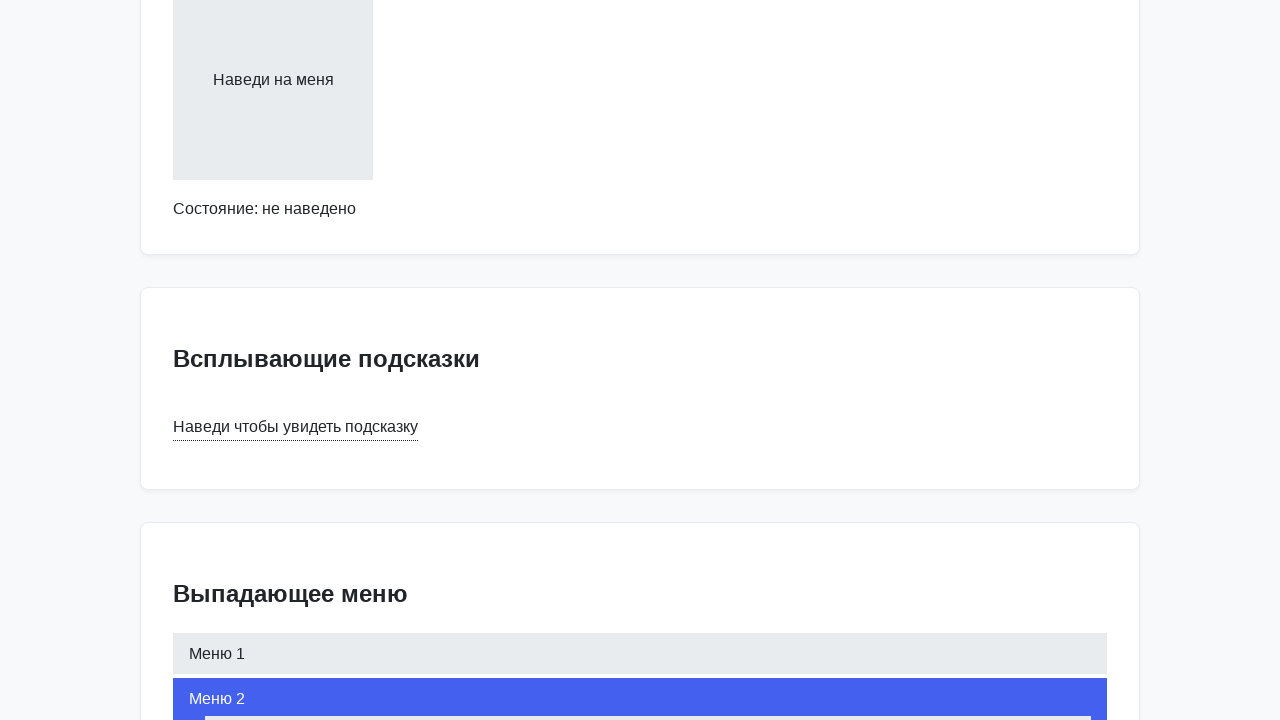

First submenu 'Подменю 1.1' disappeared
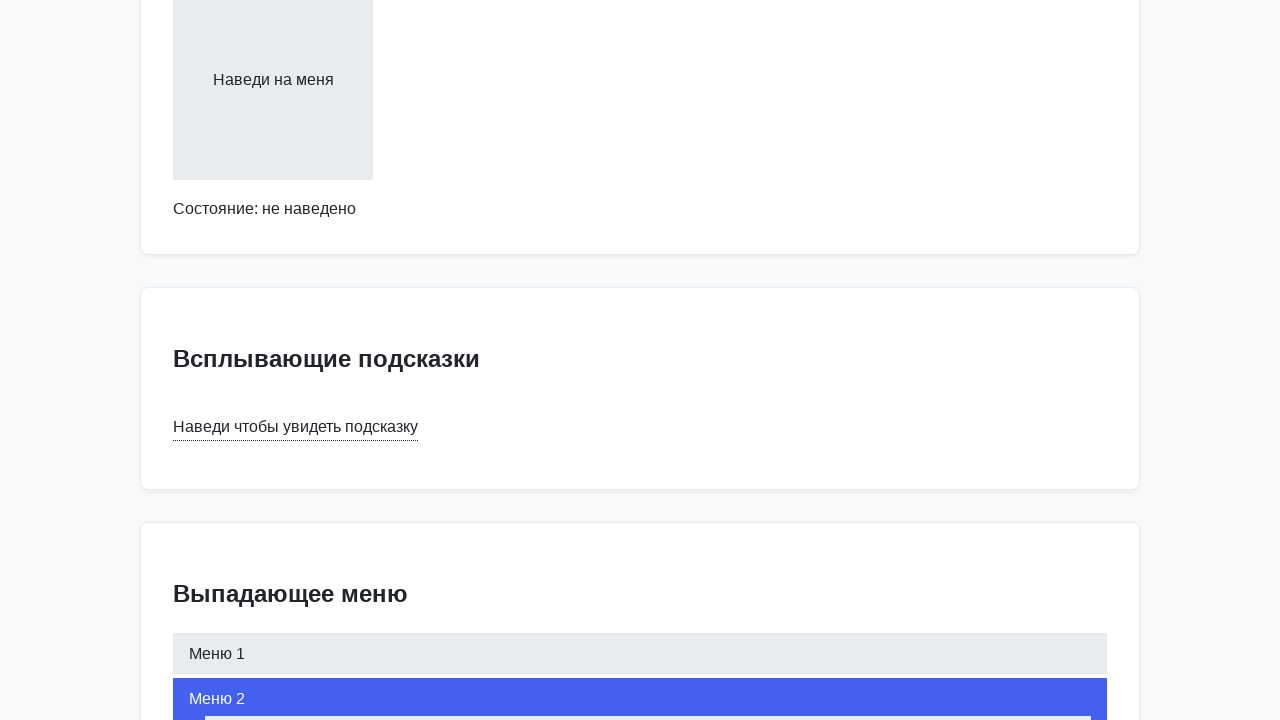

Second submenu 'Подменю 2.1' appeared
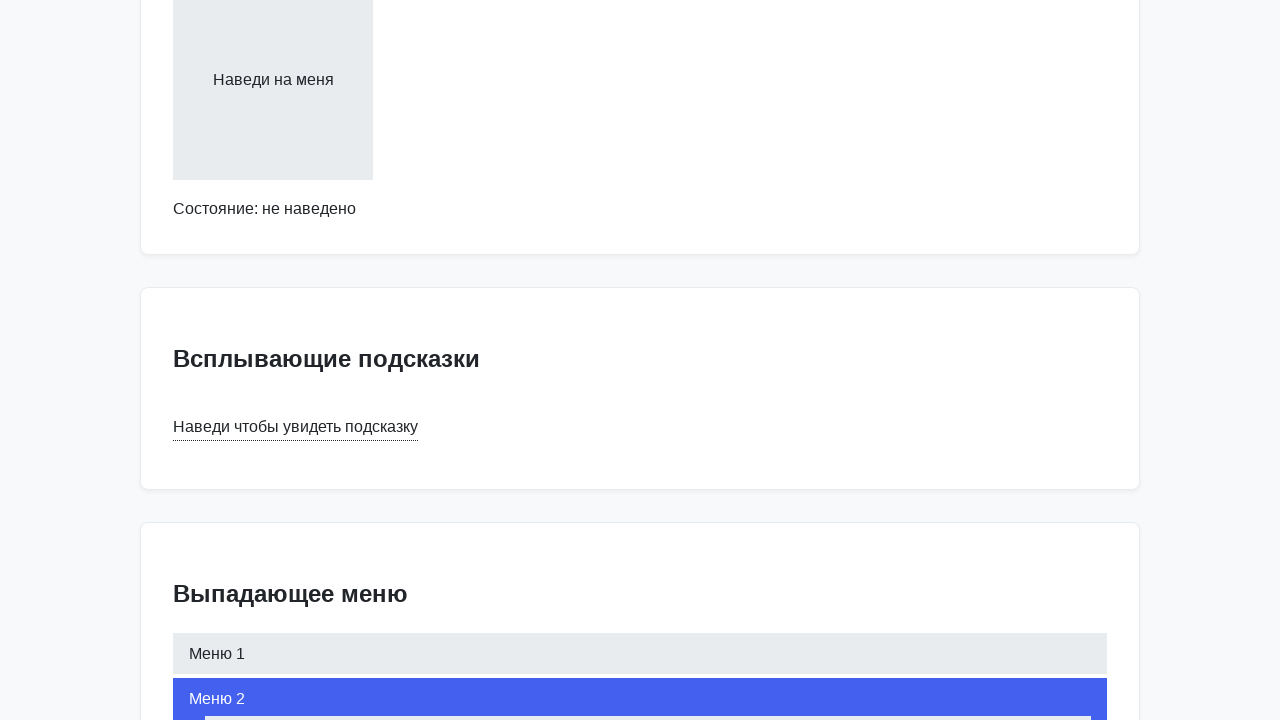

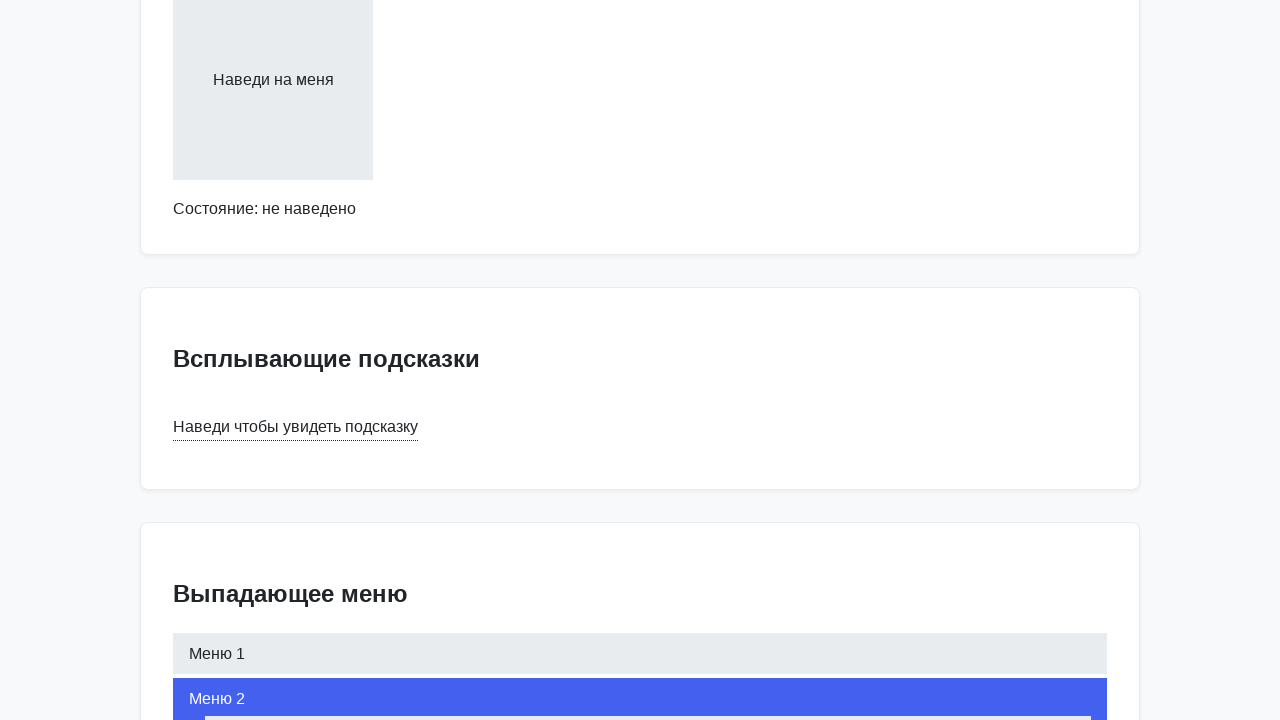